Tests auto-complete functionality by typing a character, navigating with arrow keys, and selecting an option

Starting URL: https://demoqa.com/auto-complete

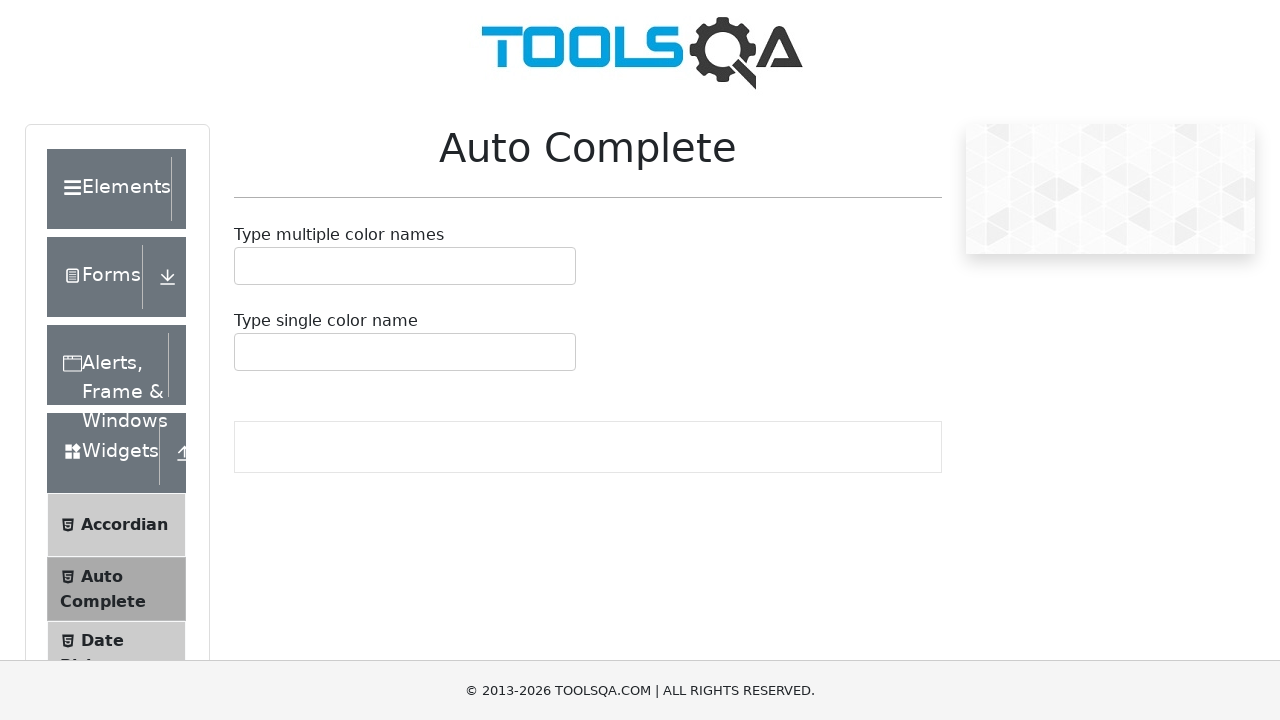

Clicked on the auto-complete input container at (405, 266) on #autoCompleteMultipleContainer
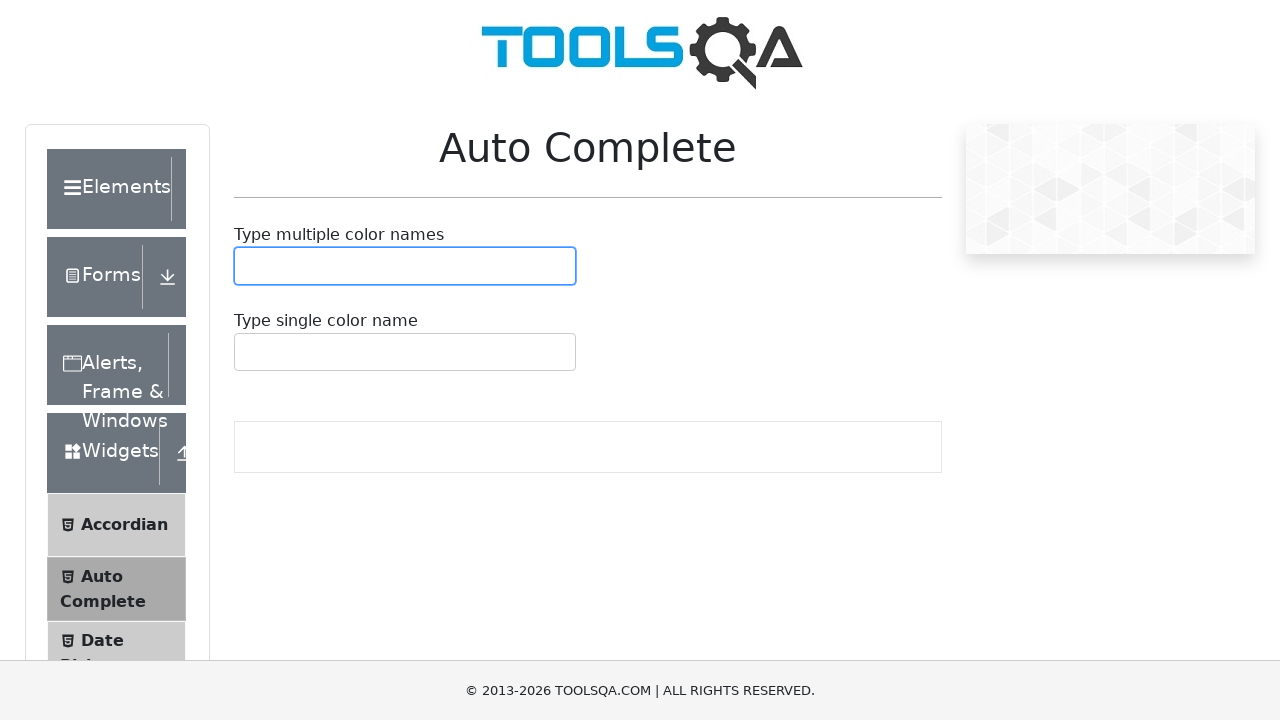

Typed 'b' character in the auto-complete field
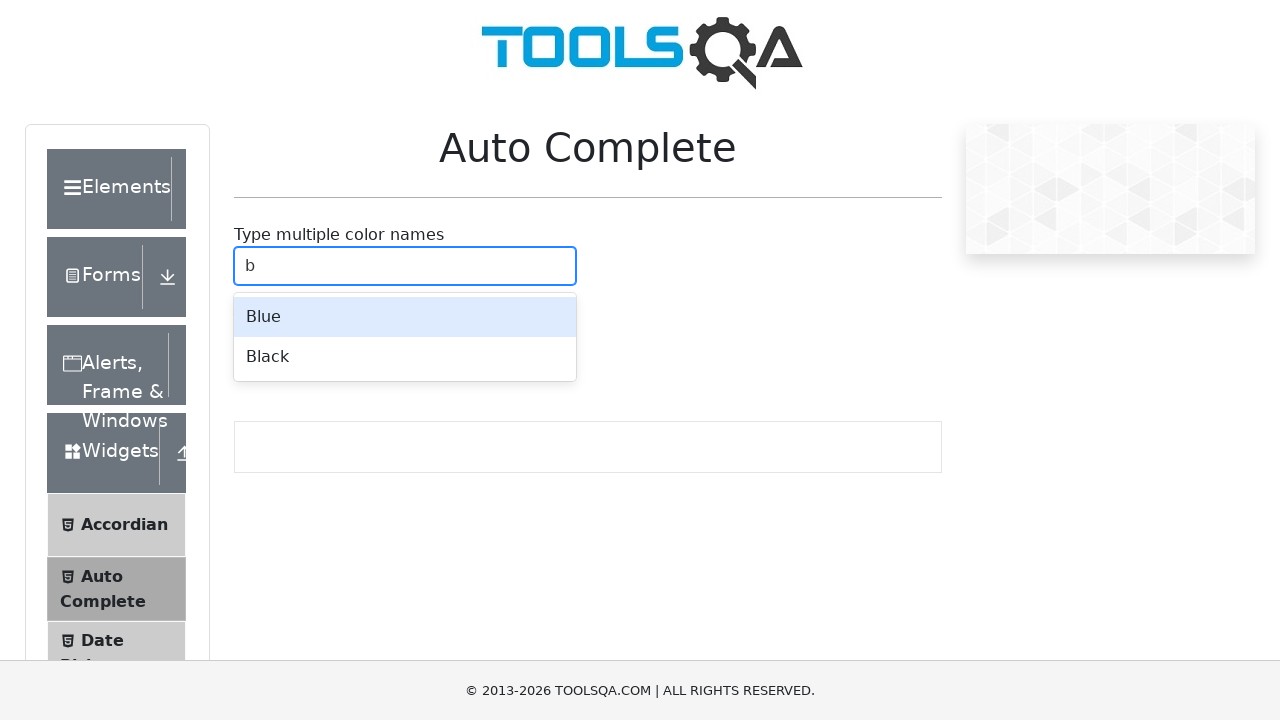

Waited 3 seconds for auto-complete suggestions to appear
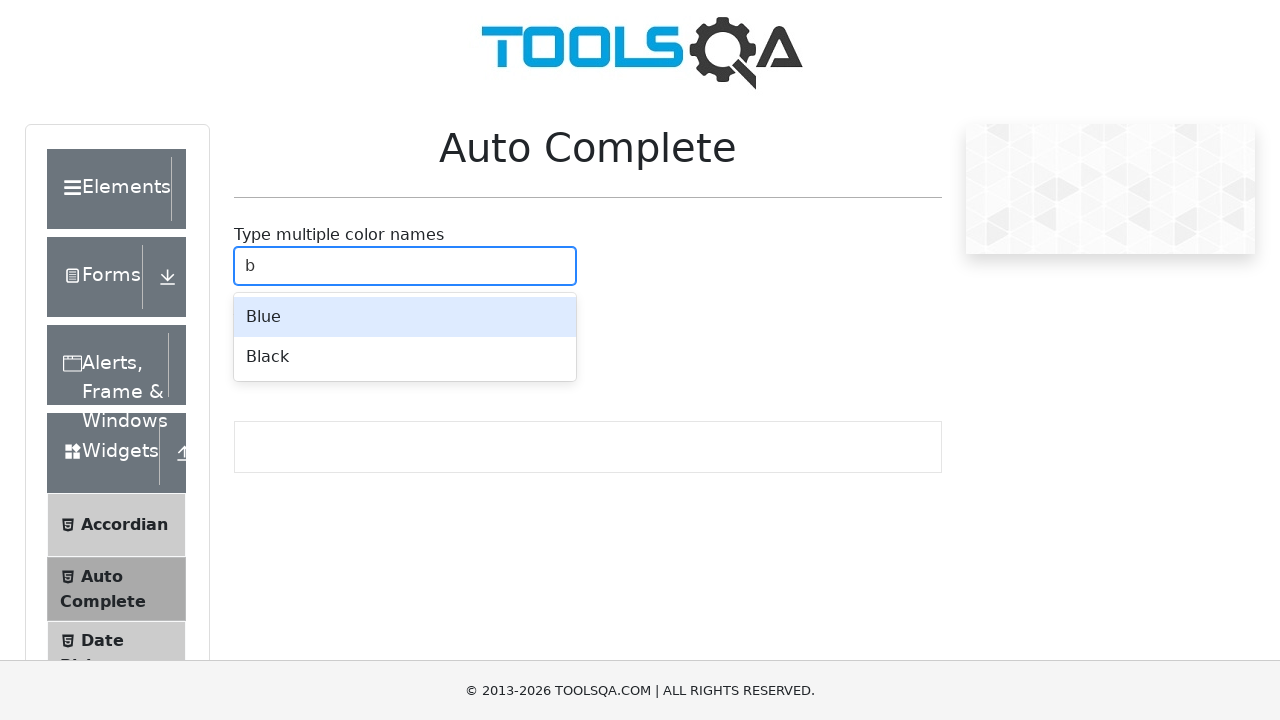

Pressed ArrowDown to navigate to first suggestion
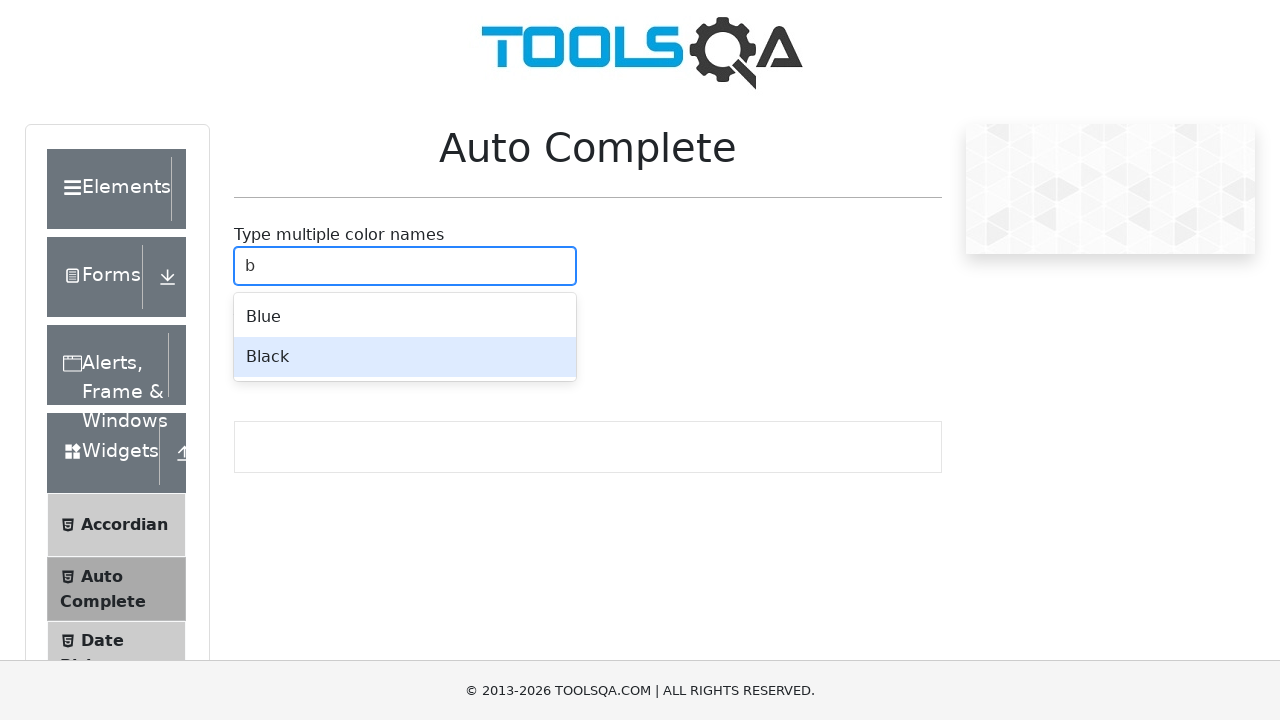

Pressed Enter to select the highlighted auto-complete option
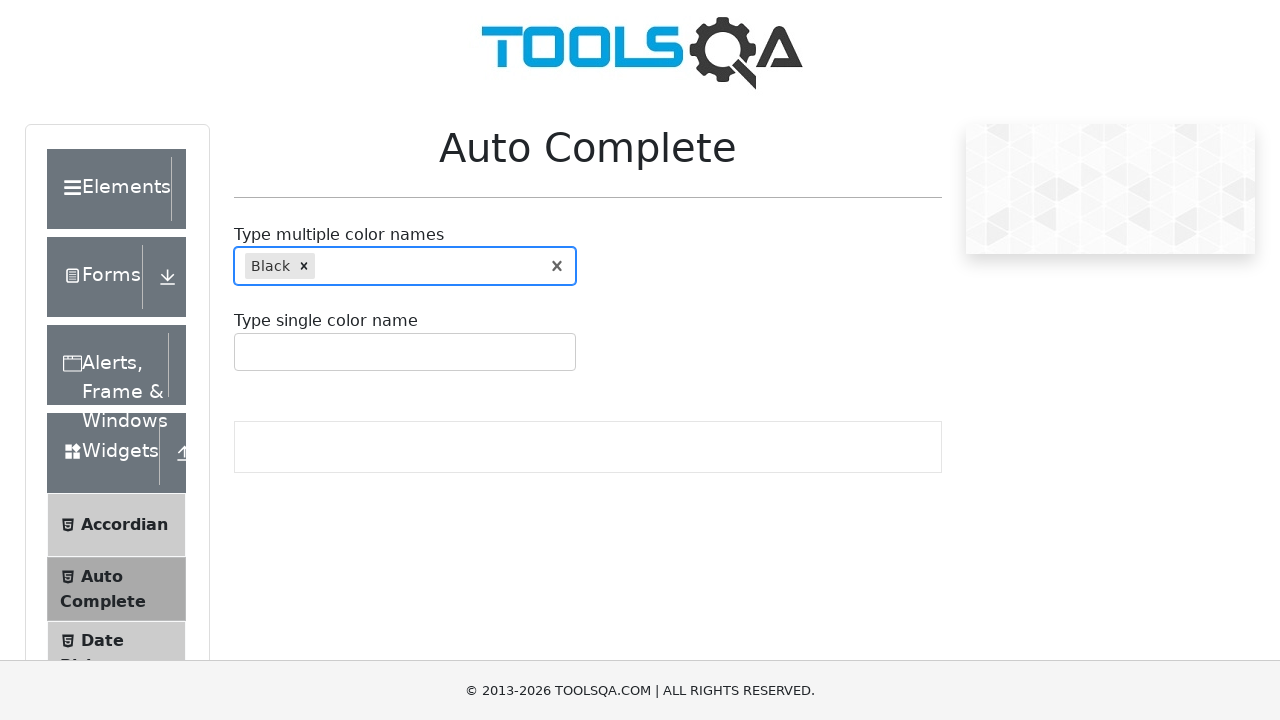

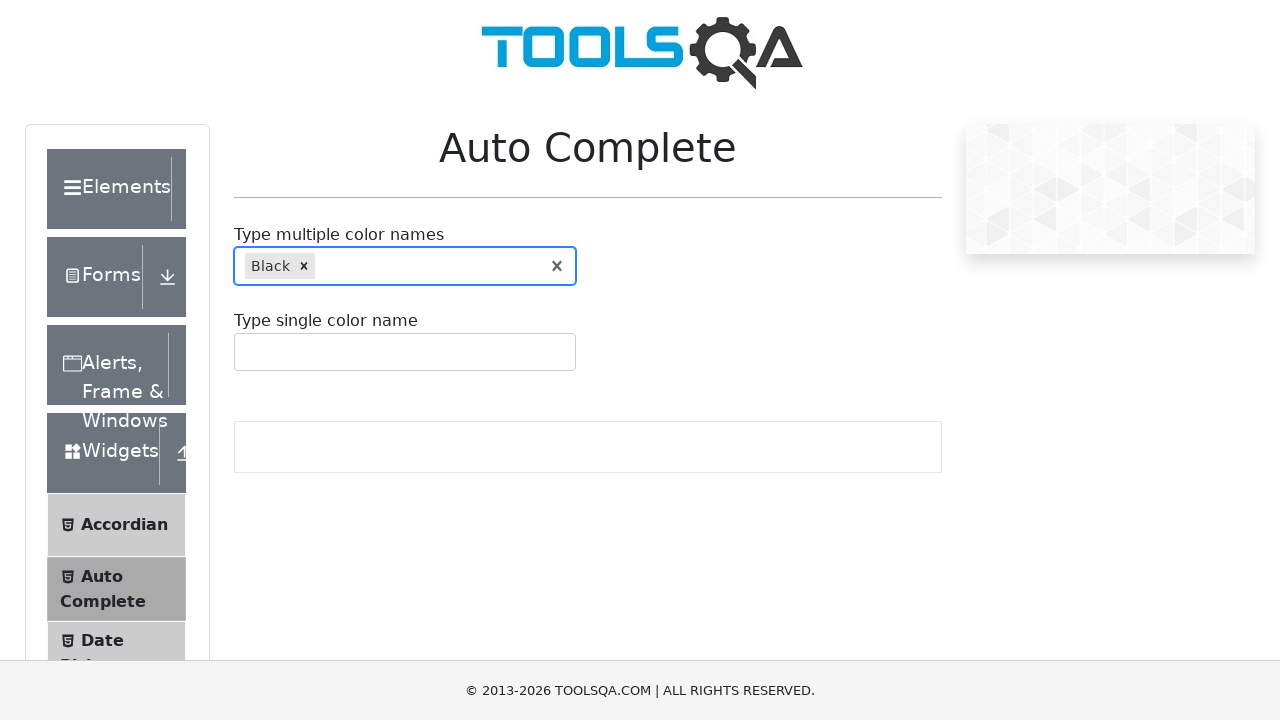